Opens the Netflix homepage and maximizes the browser window to verify the page loads successfully.

Starting URL: https://netflix.com

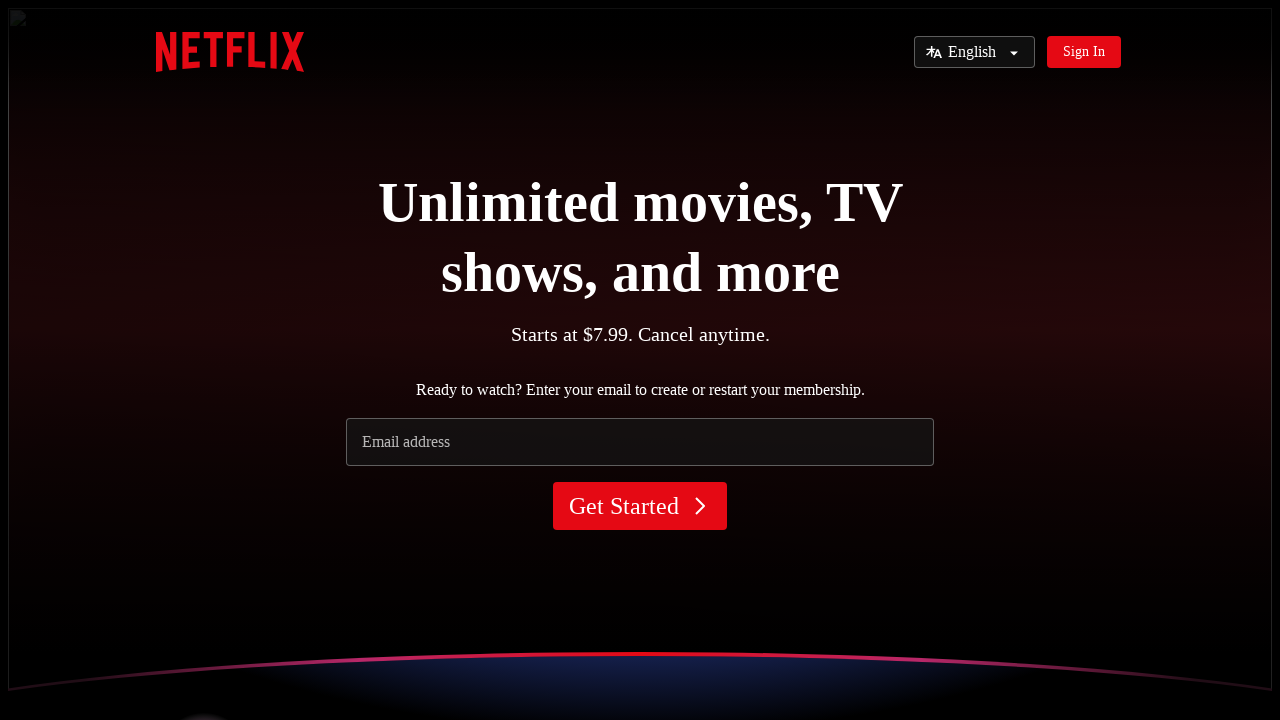

Set viewport size to 1920x1080 to maximize browser window
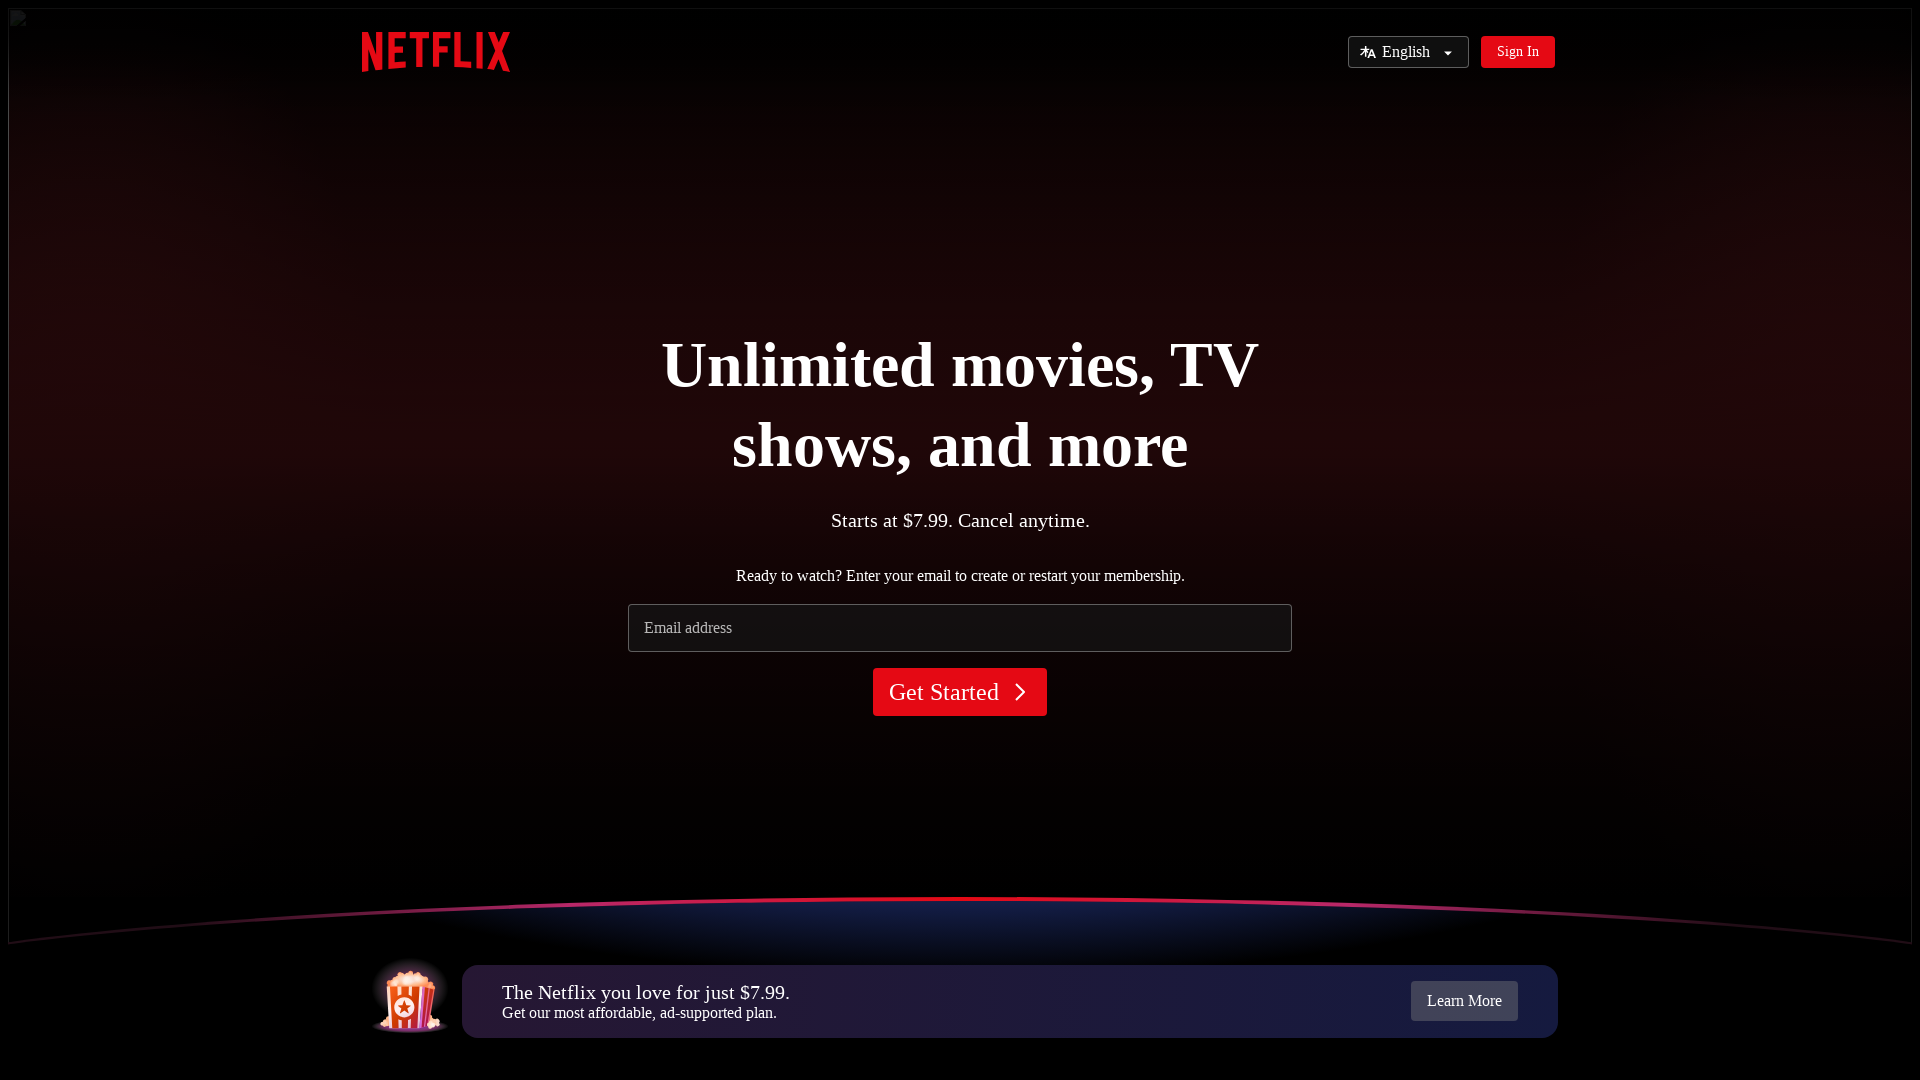

Netflix homepage loaded successfully - DOM content ready
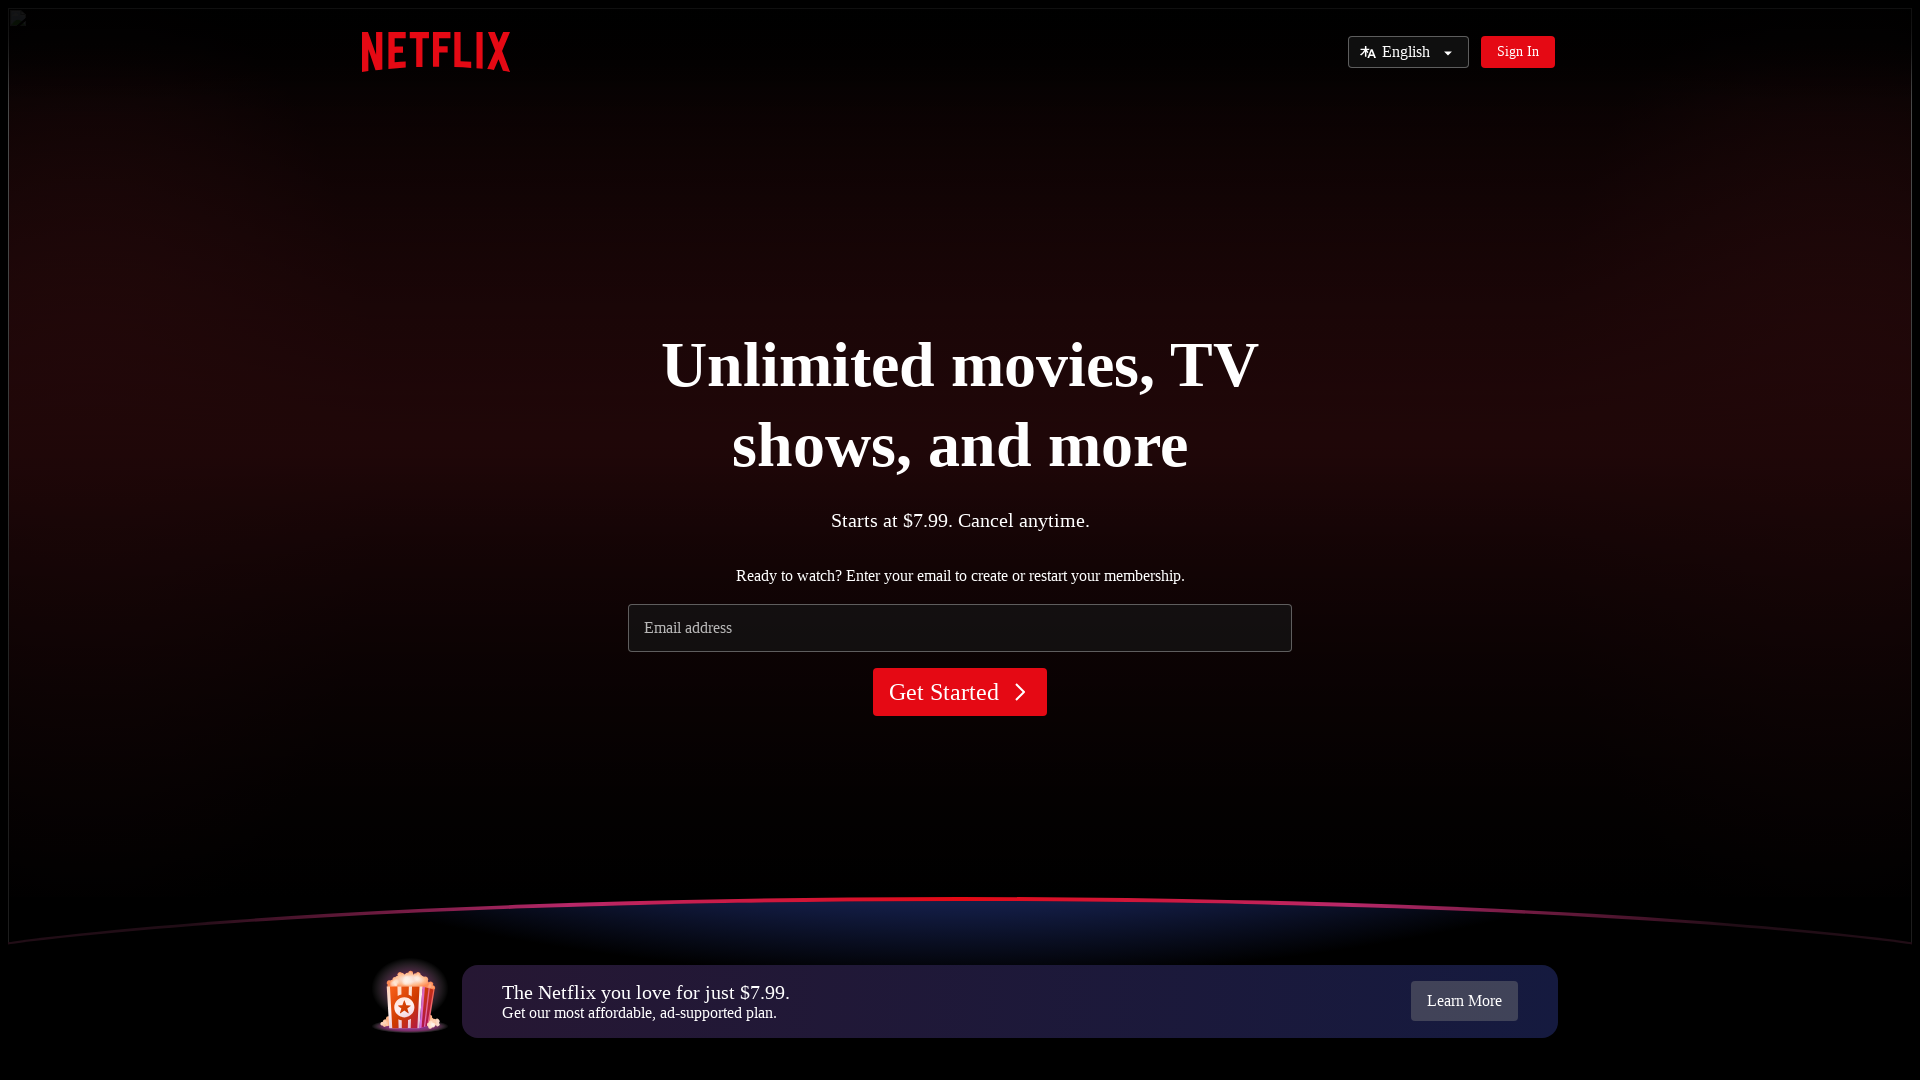

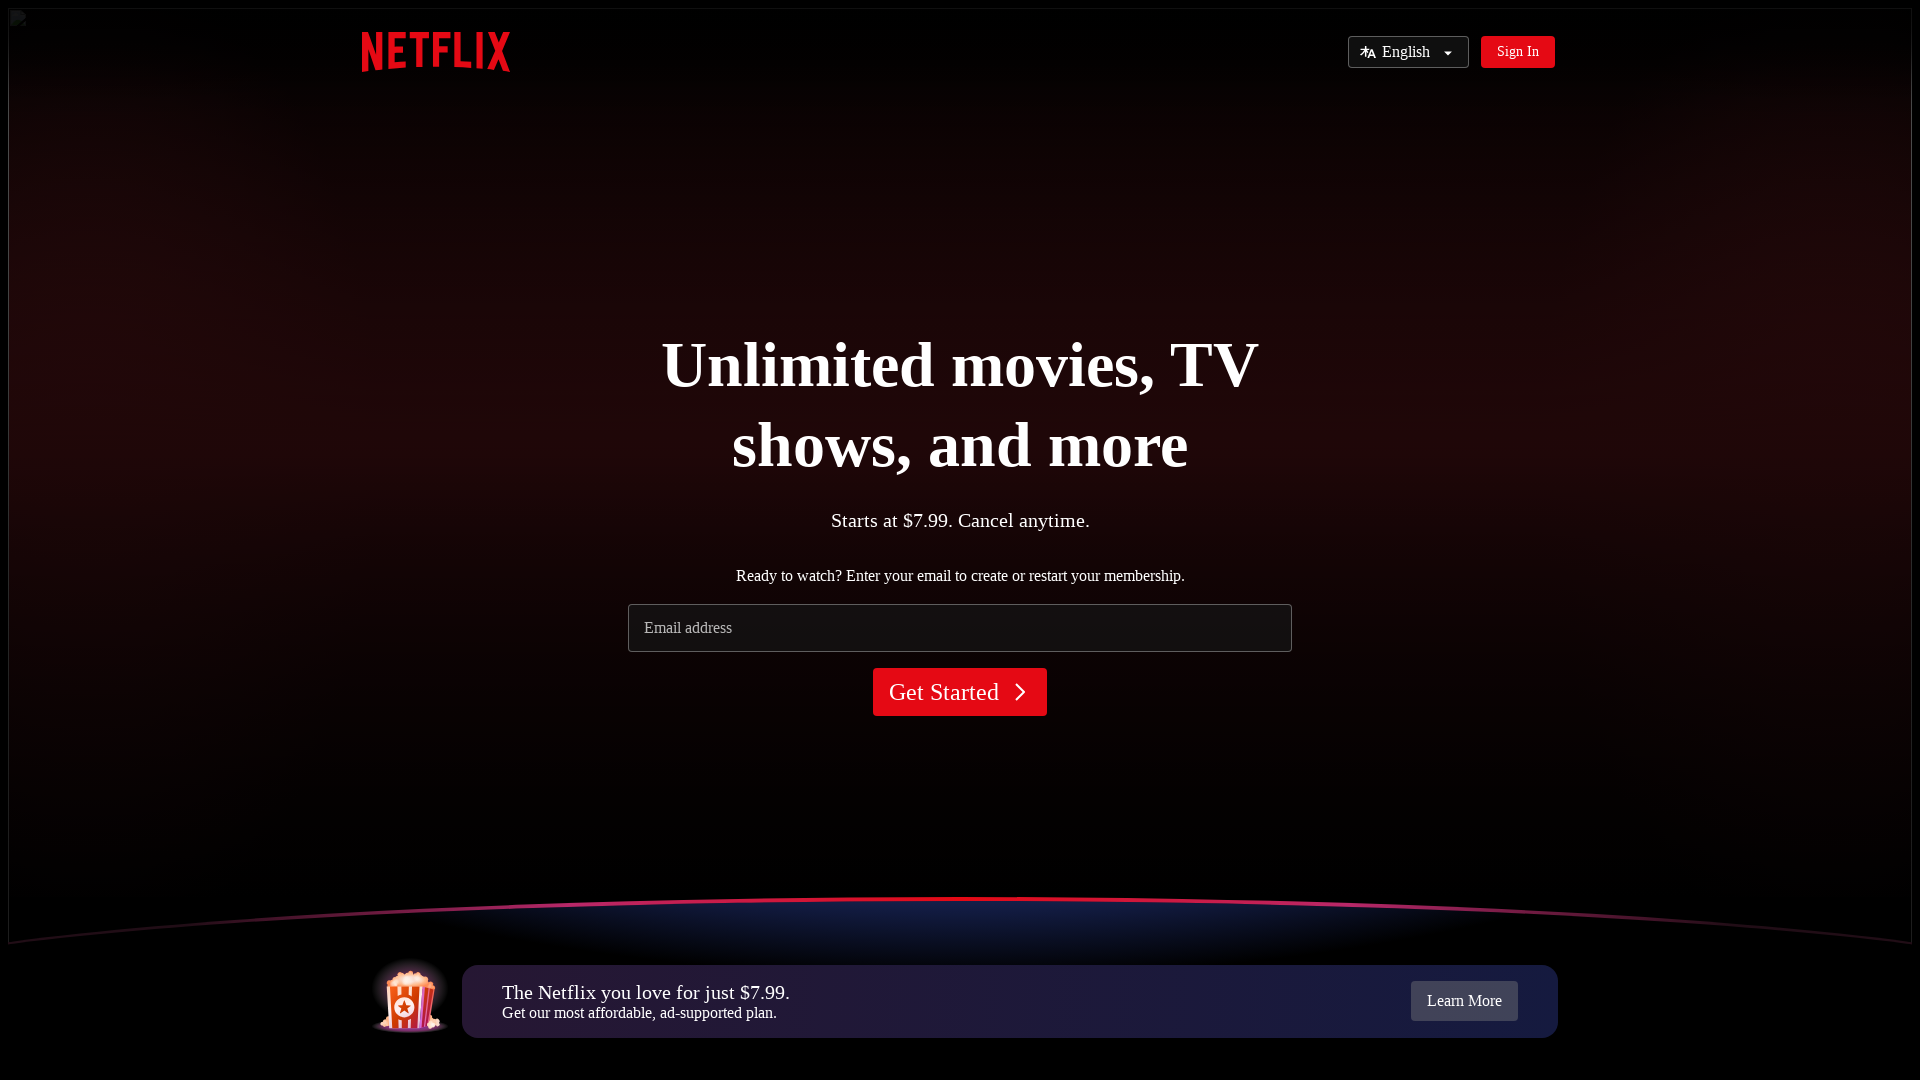